Tests web form functionality by filling a text input field with "Selenium" and verifying the element is enabled

Starting URL: https://www.selenium.dev/selenium/web/web-form.html

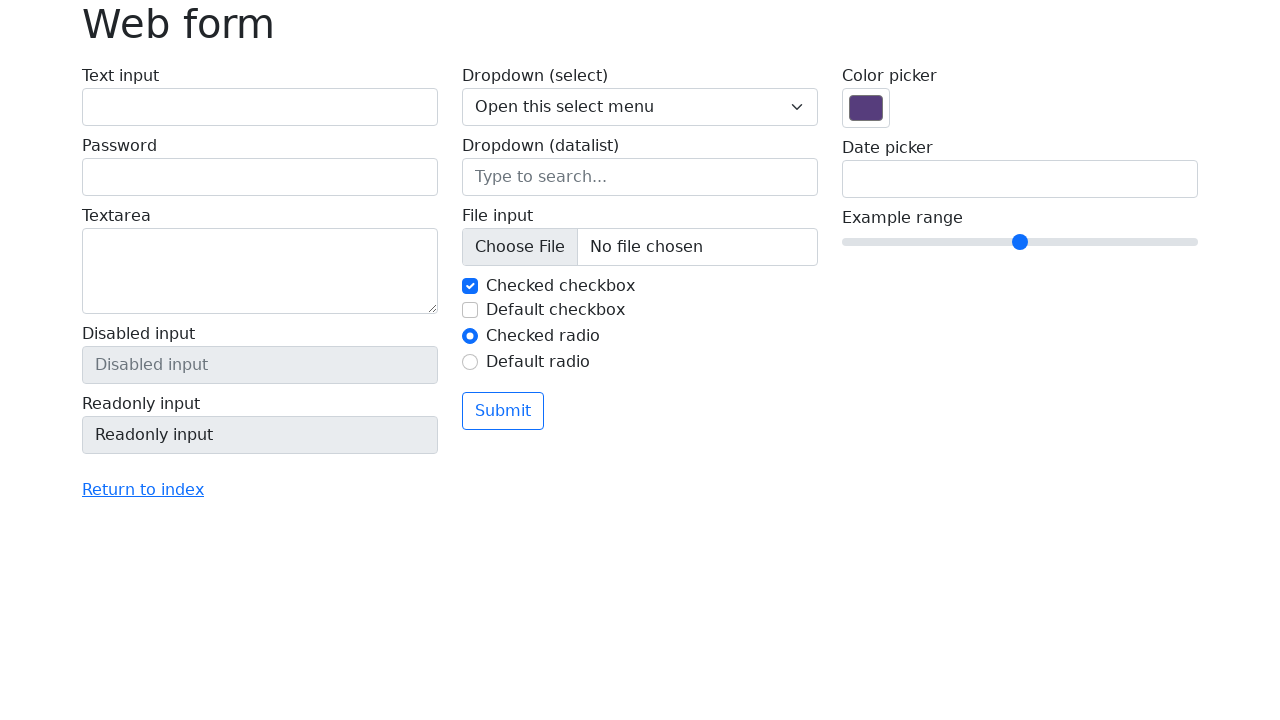

Filled text input field with 'Selenium' on input[name='my-text']
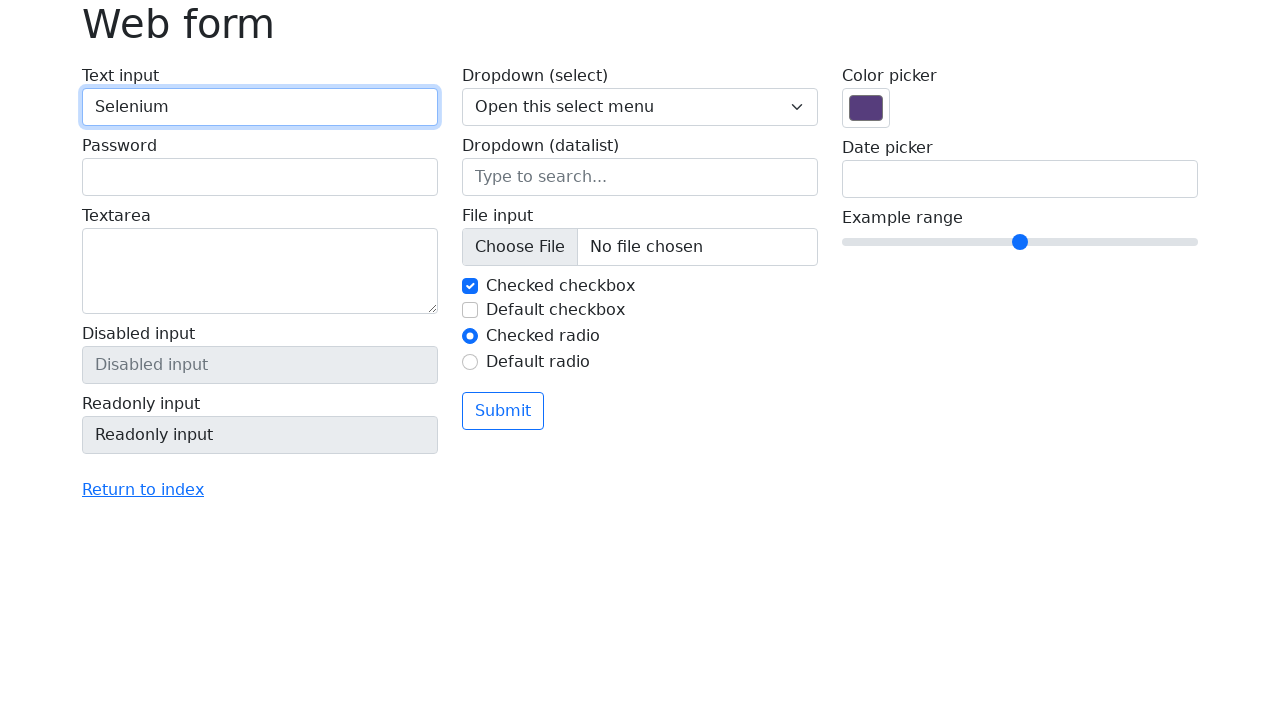

Verified text input field is enabled
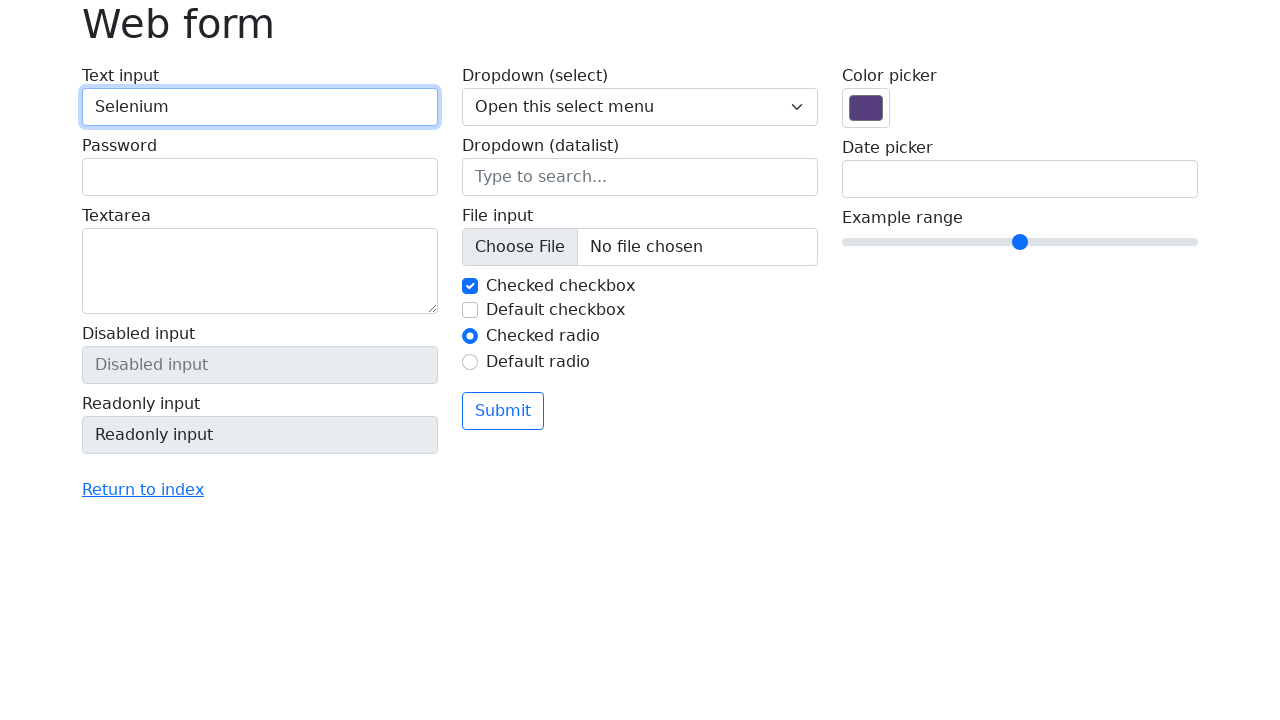

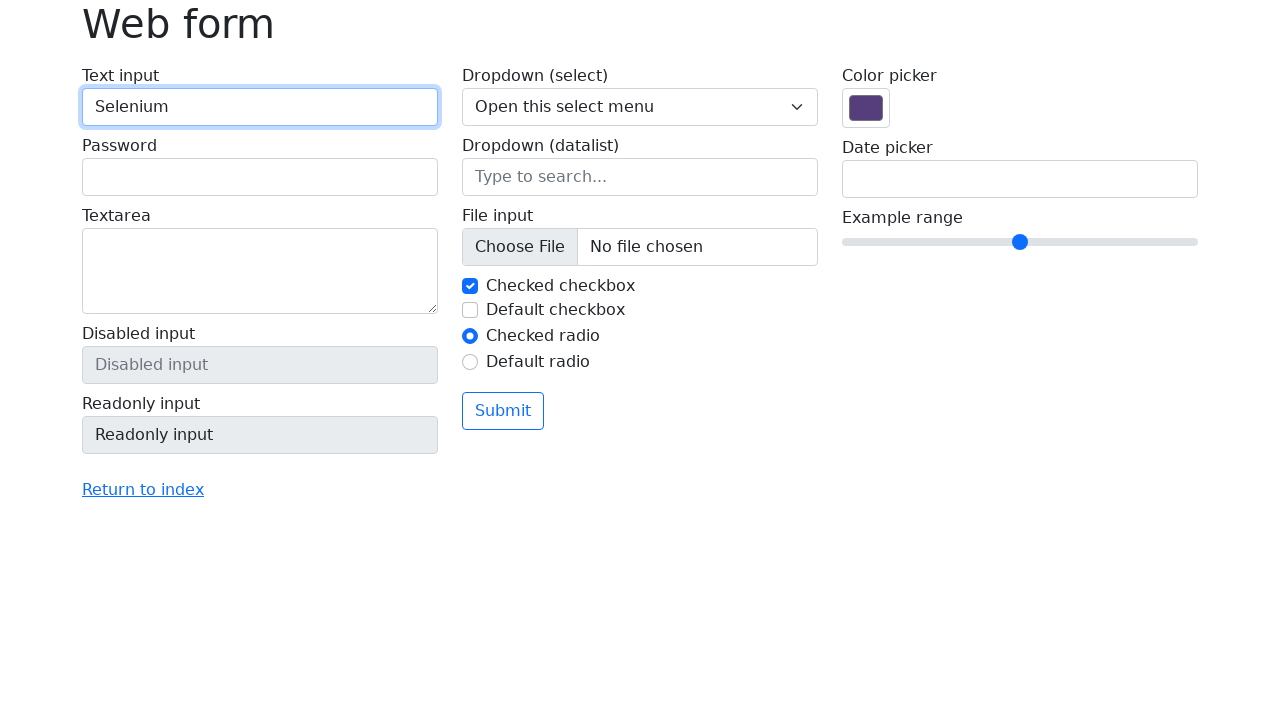